Tests handling of JavaScript alerts by clicking a button that triggers a JS alert popup

Starting URL: https://the-internet.herokuapp.com/javascript_alerts

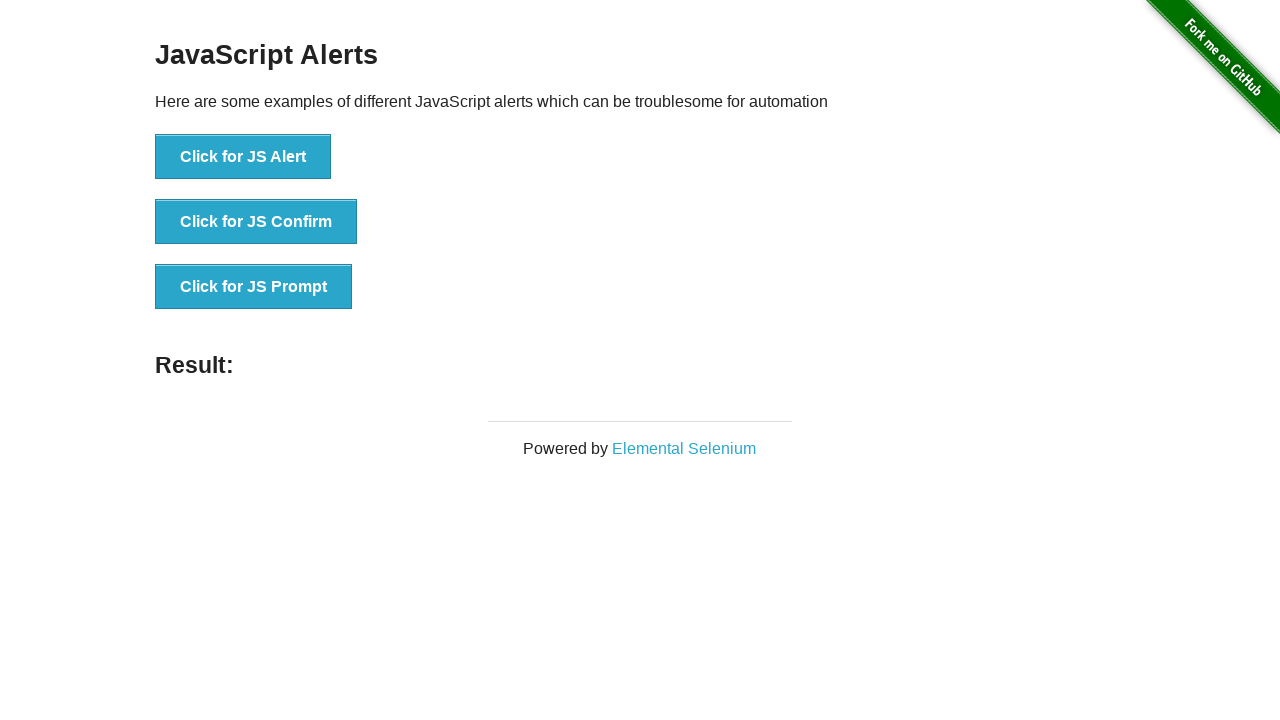

Clicked button to trigger JavaScript alert at (243, 157) on text=Click for JS Alert
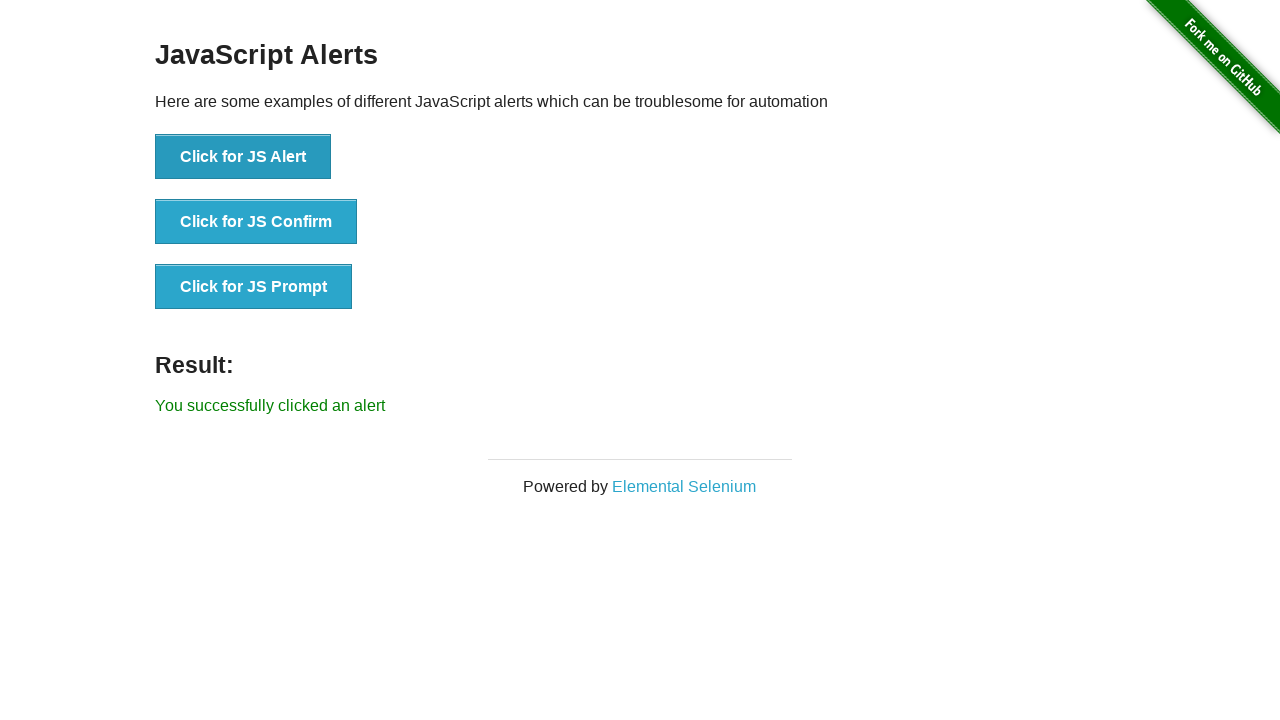

Set up dialog handler to accept JavaScript alert
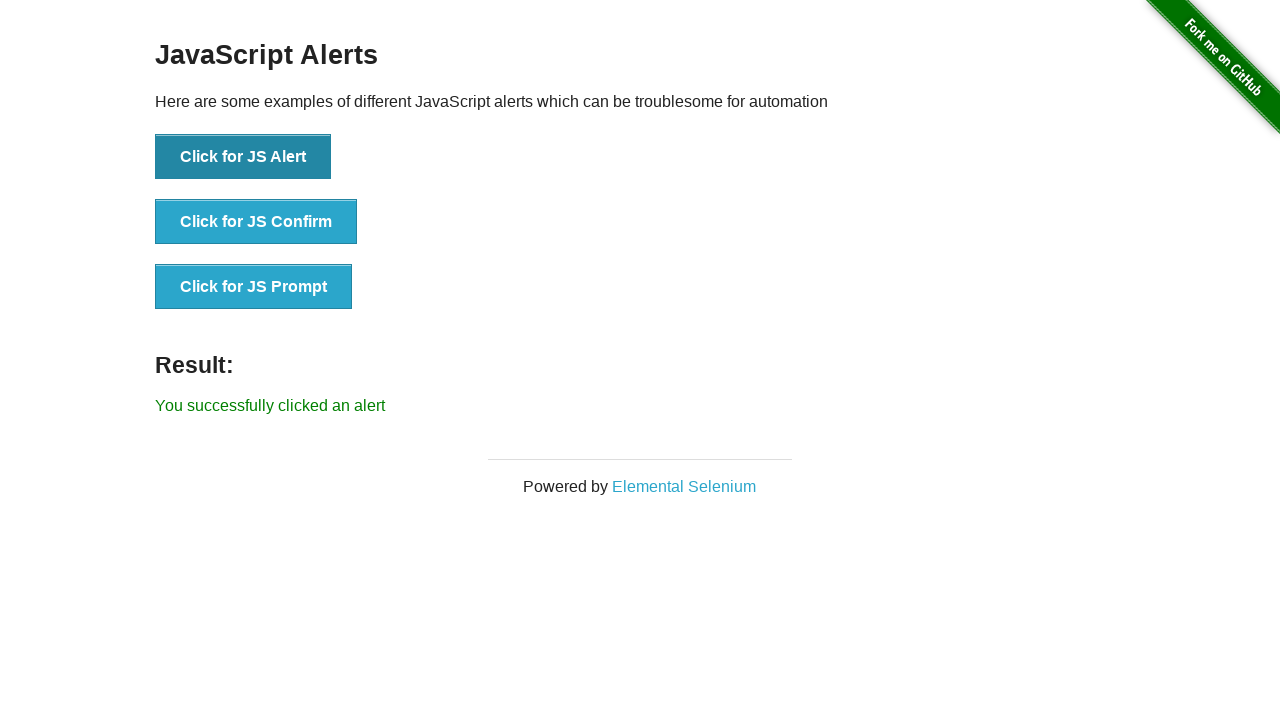

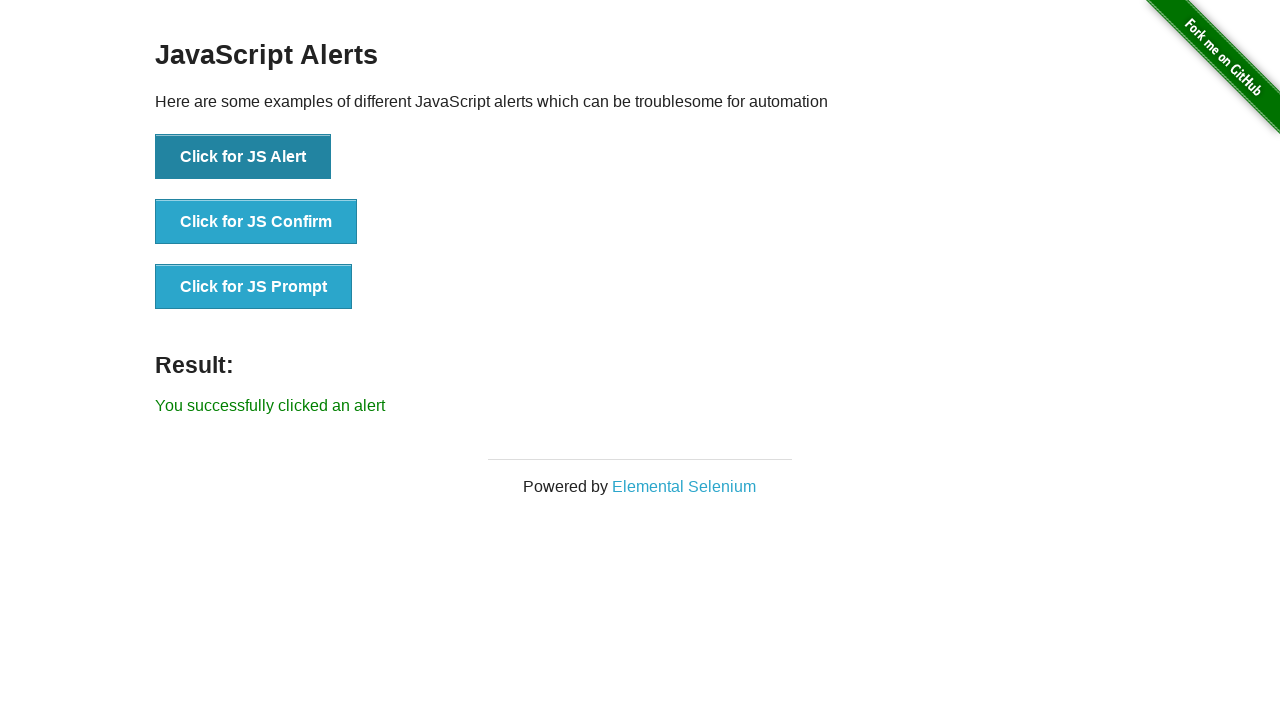